Tests text input functionality by entering a new button name in a text field and clicking a button to update its label, then verifying the button text changed

Starting URL: http://uitestingplayground.com/textinput

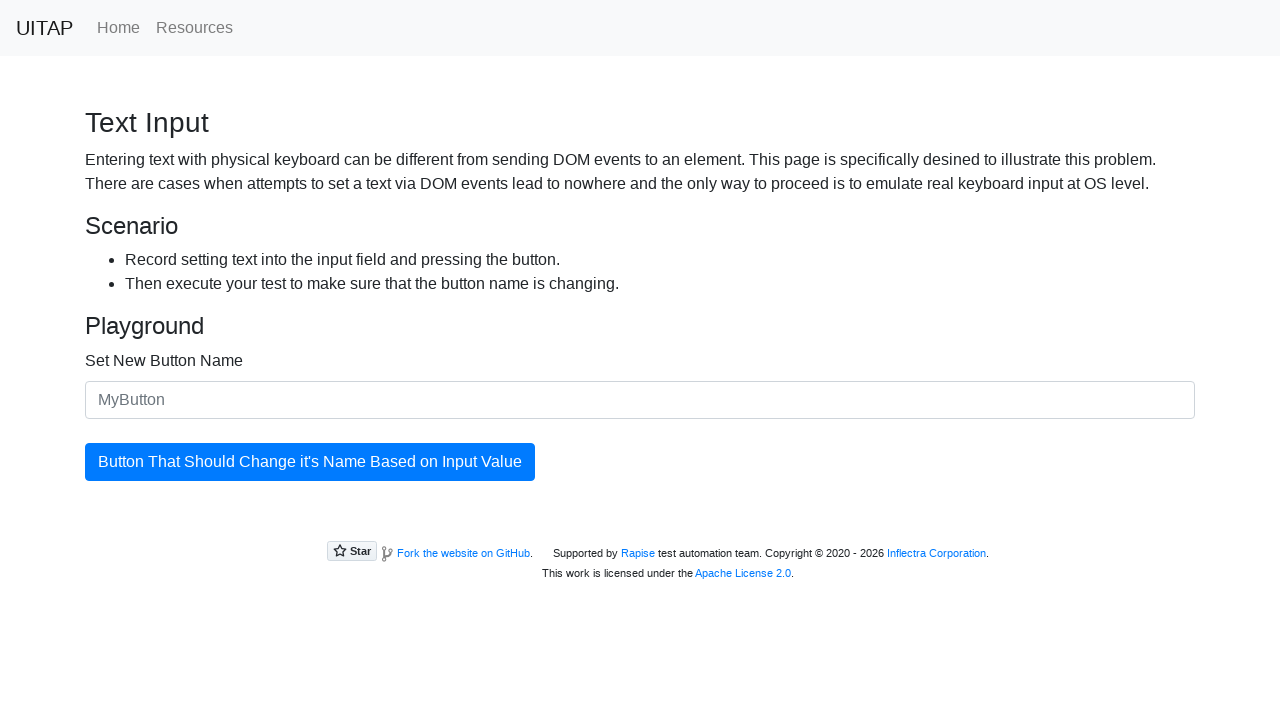

Entered 'SkyPro' in the new button name text input field on #newButtonName
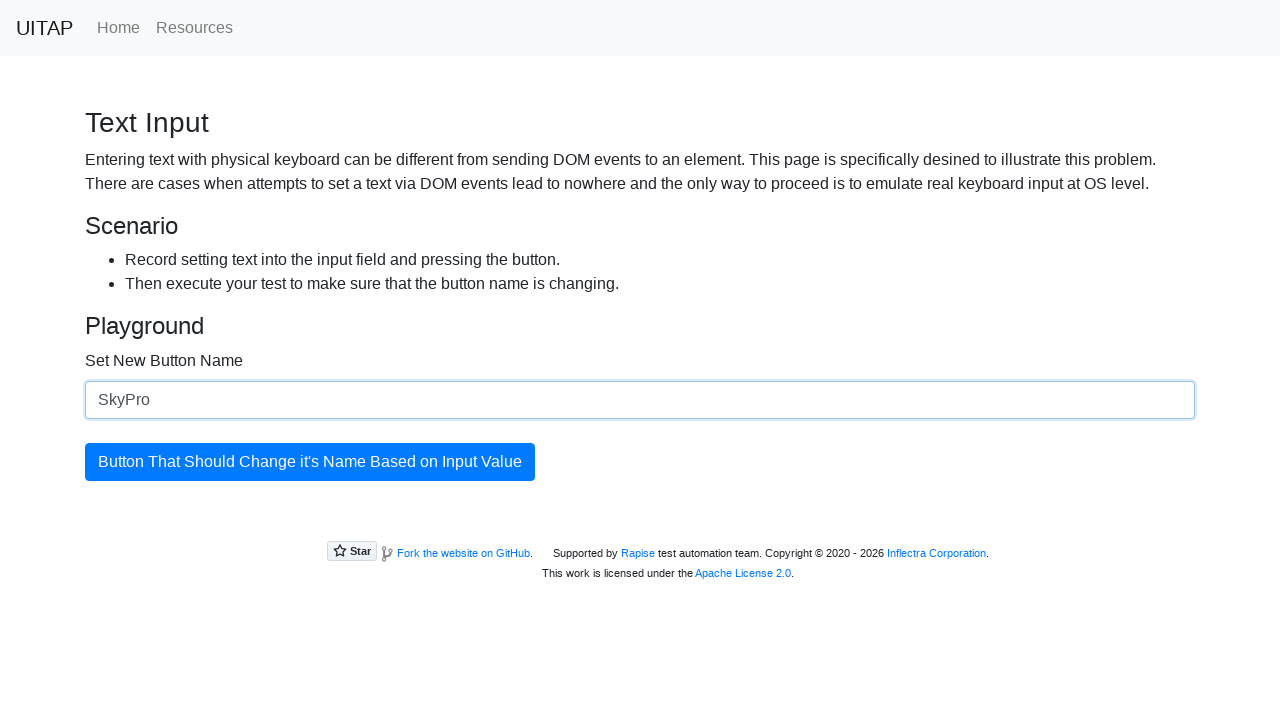

Clicked the update button to apply the new name at (310, 462) on #updatingButton
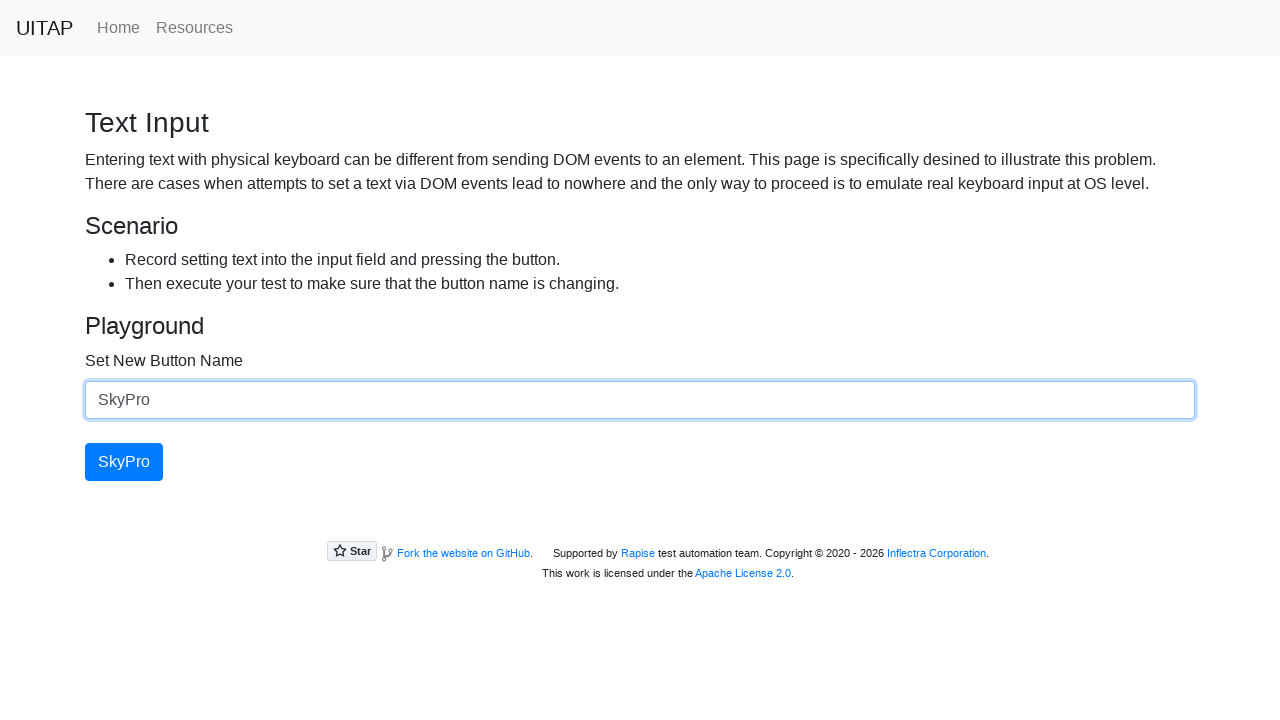

Verified that the button text has been updated to 'SkyPro'
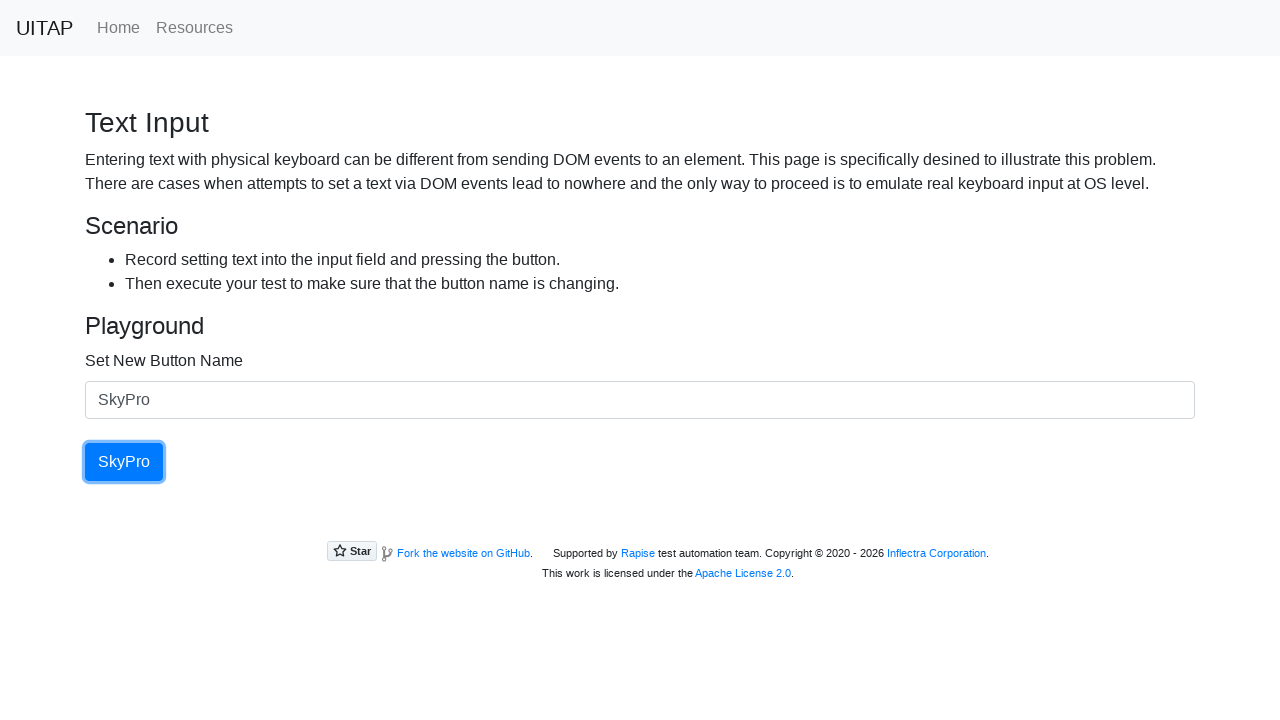

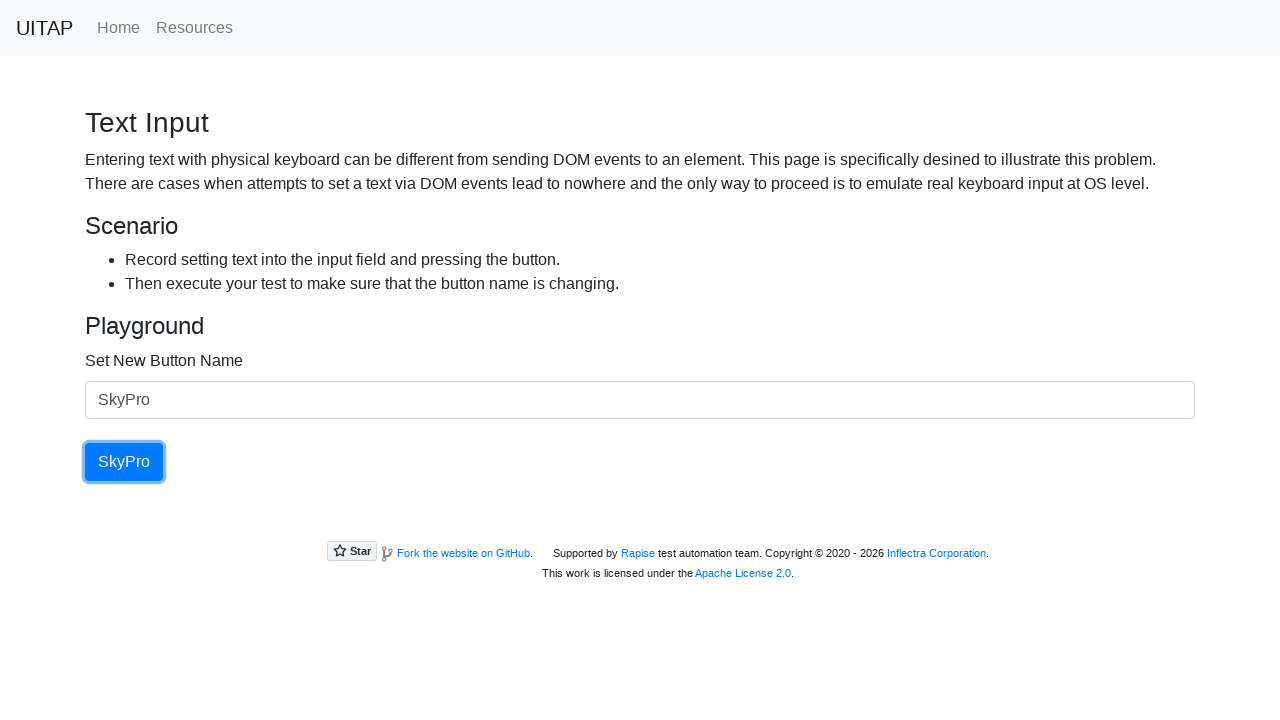